Tests calculator clear button resets display to "00.00"

Starting URL: http://mhunterak.github.io/calc.html

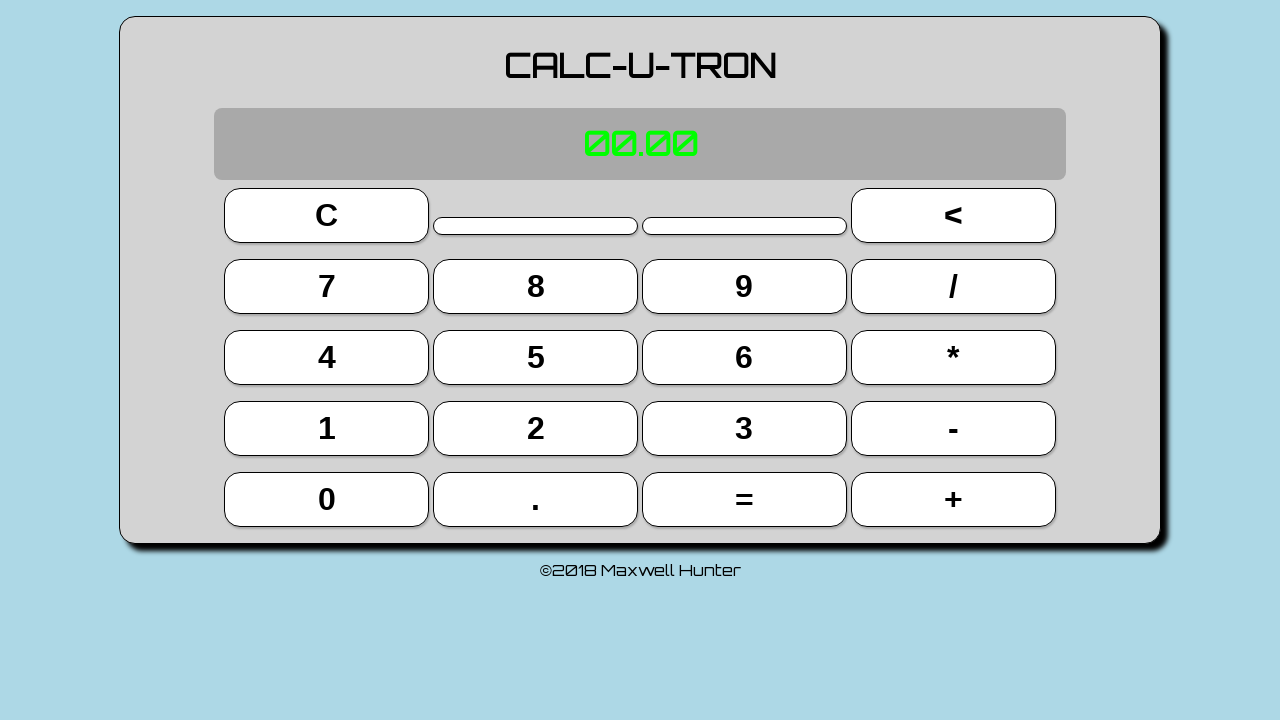

Waited for page to load (domcontentloaded)
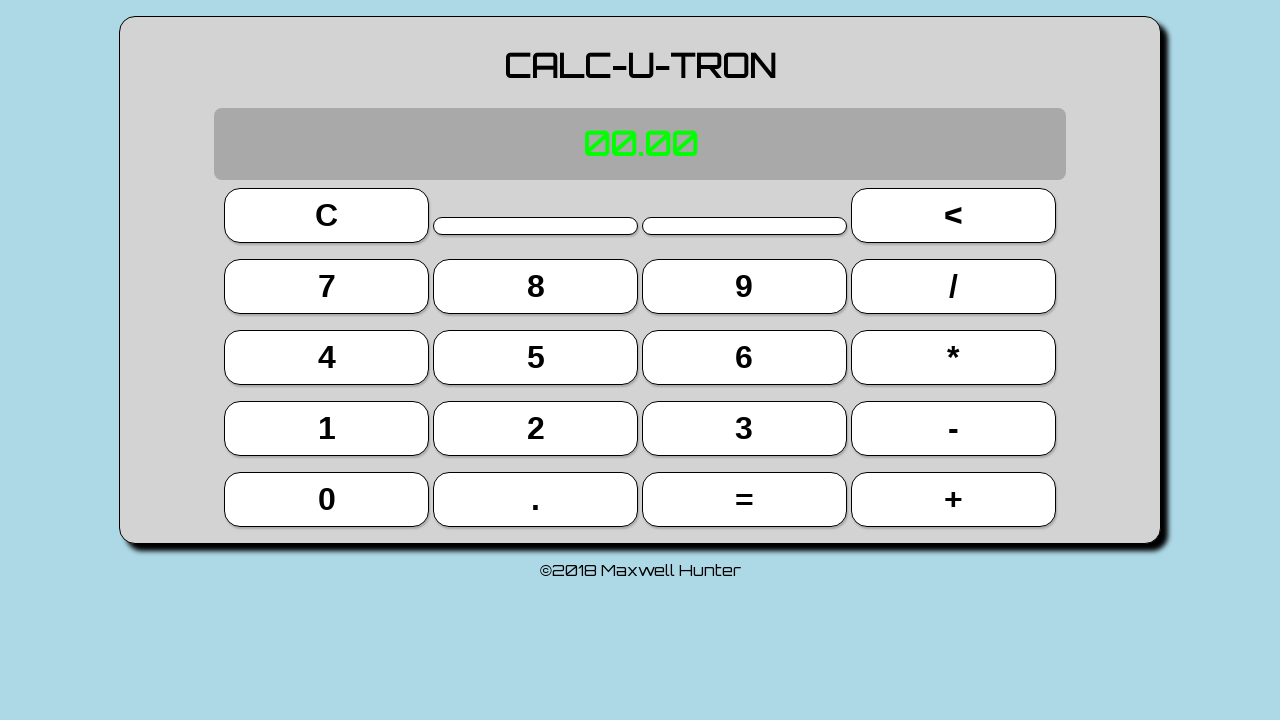

Located all button elements
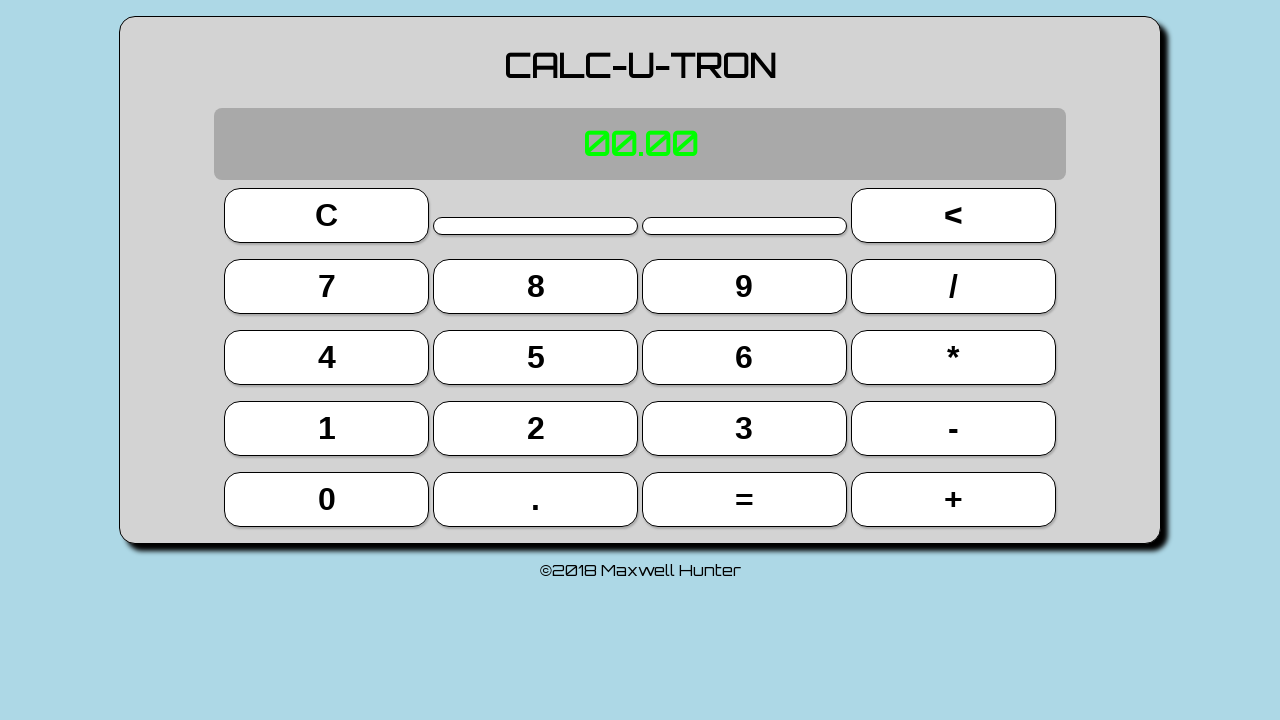

Clicked button 5 at (536, 357) on button >> nth=9
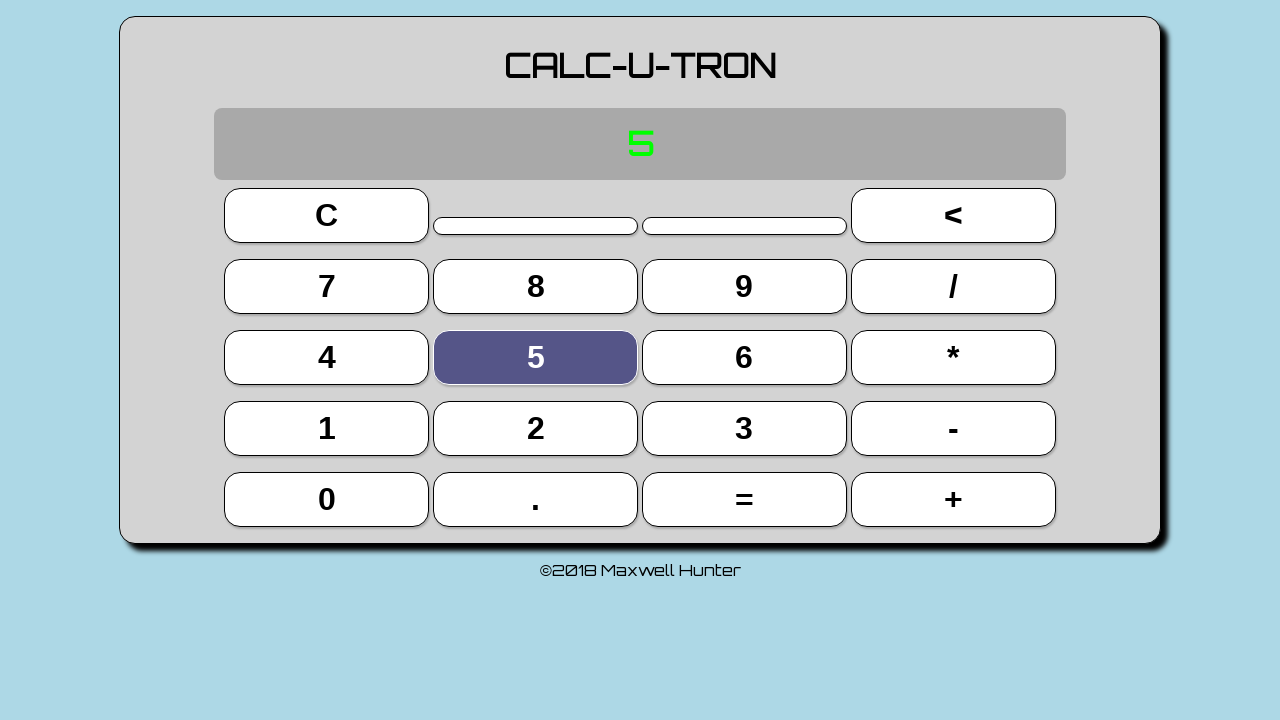

Clicked plus (+) button at (953, 499) on button >> nth=19
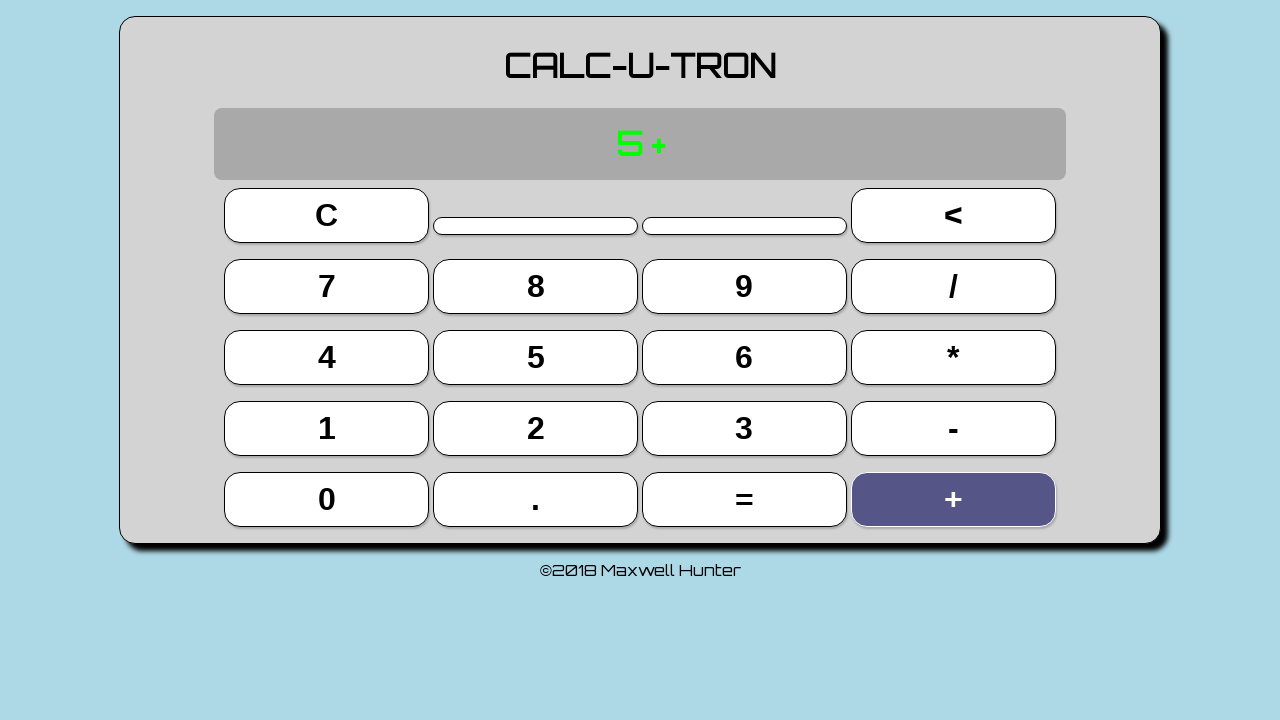

Clicked button 7 at (327, 286) on button >> nth=4
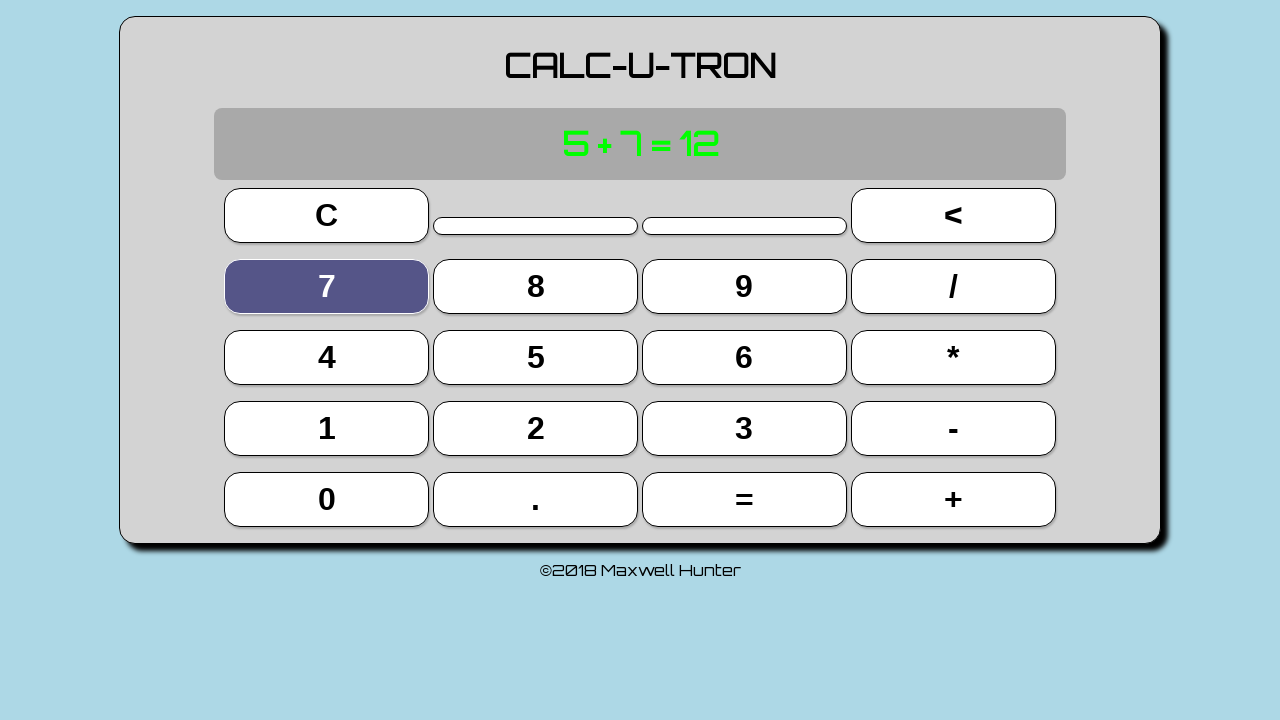

Clicked clear (C) button to reset display at (327, 215) on button >> nth=0
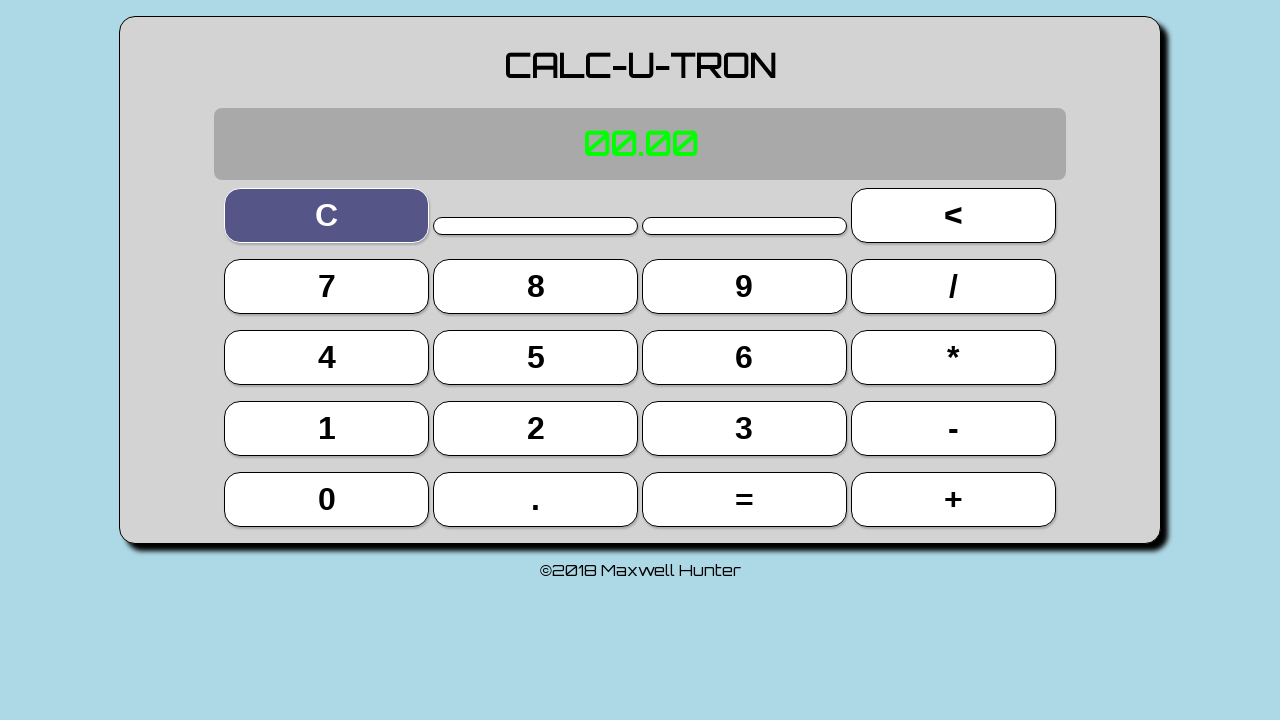

Located display element
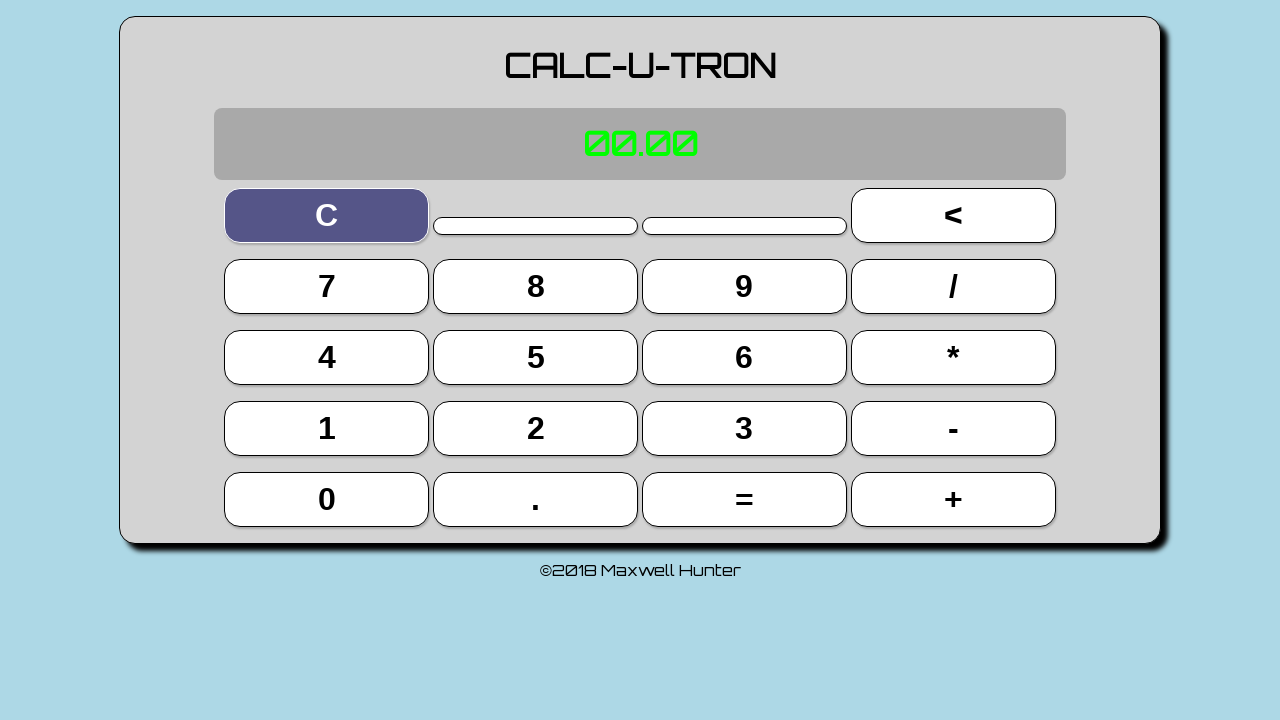

Verified display shows '00.00' after clear button press
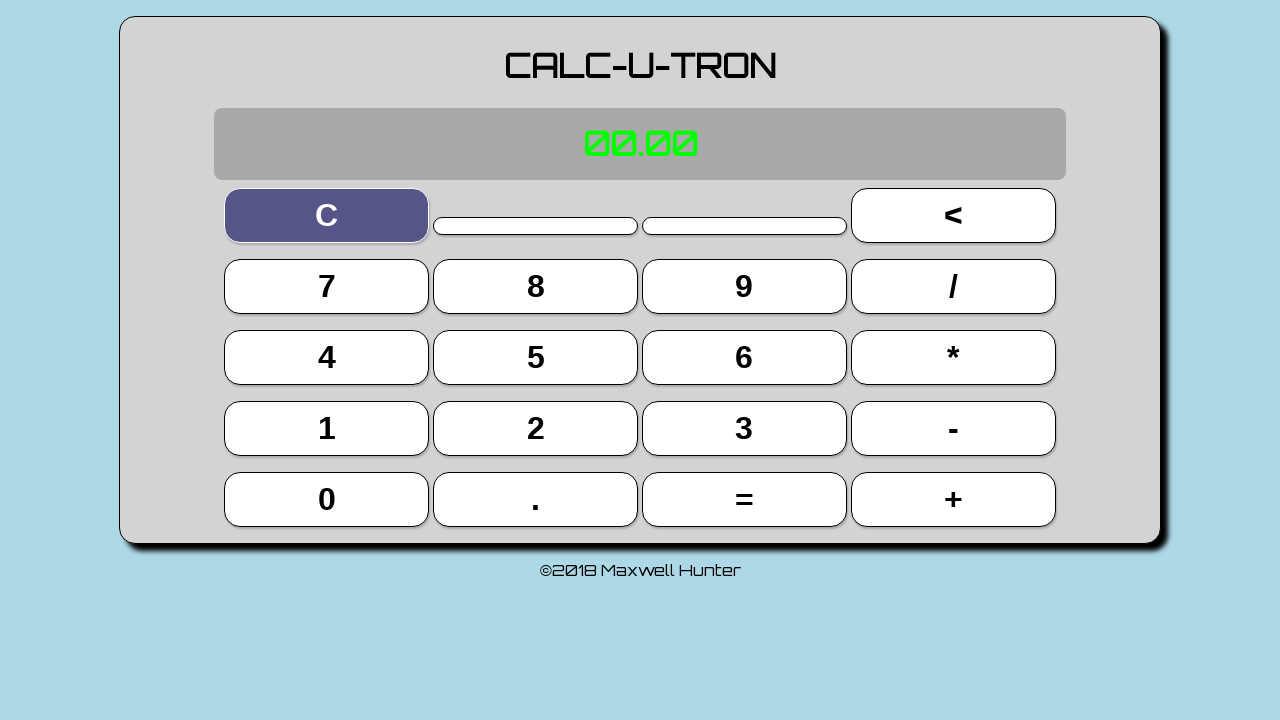

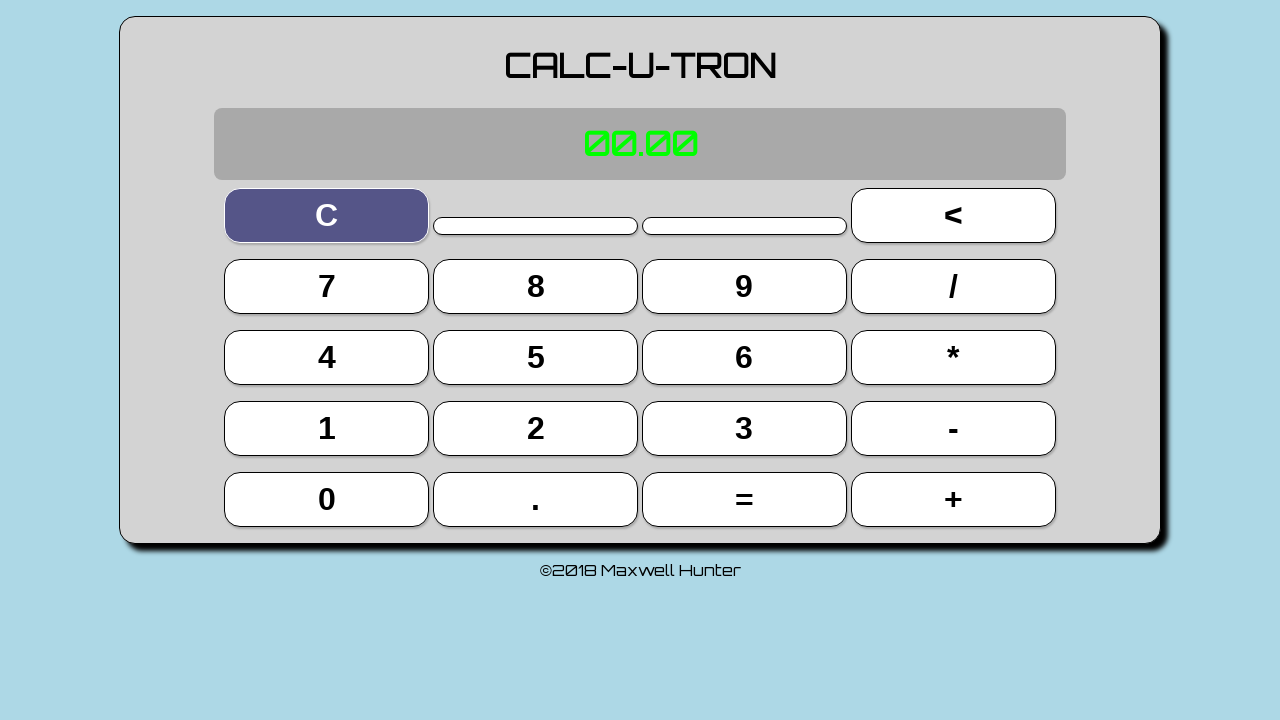